Tests click and release mouse interaction by clicking an element that navigates to a result page

Starting URL: https://www.selenium.dev/selenium/web/mouse_interaction.html

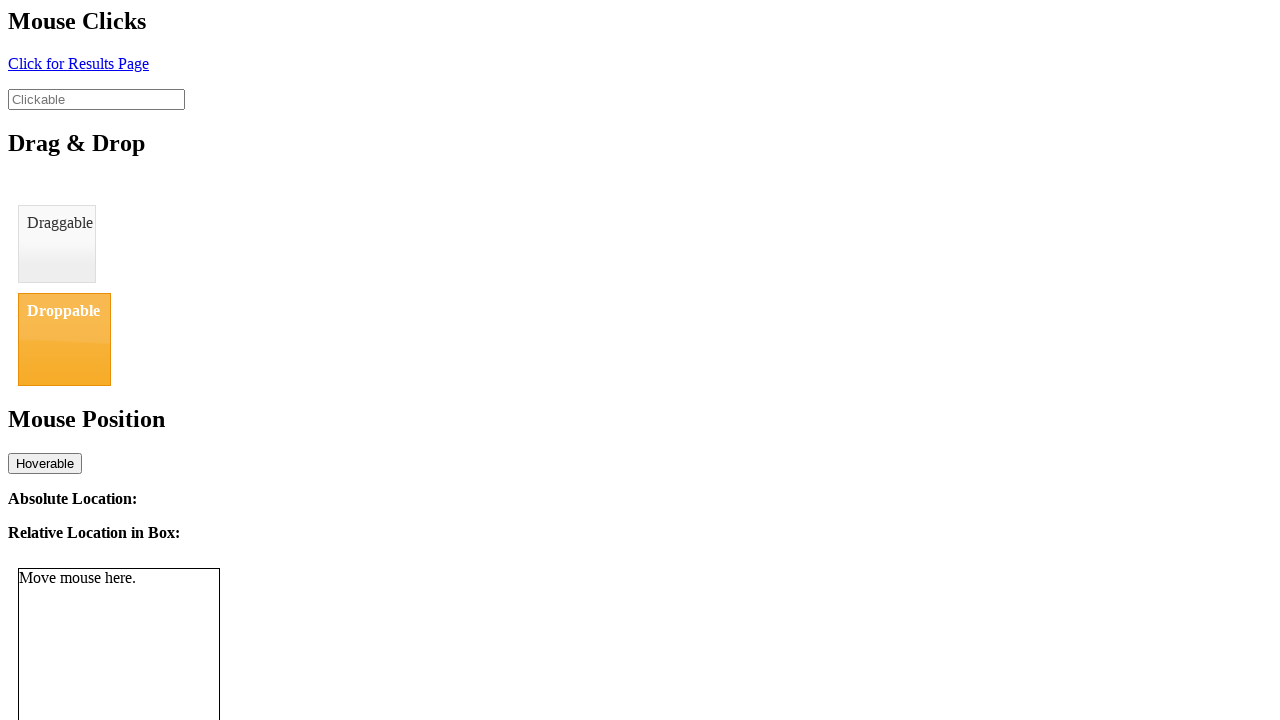

Clicked the click element to initiate mouse interaction at (78, 63) on #click
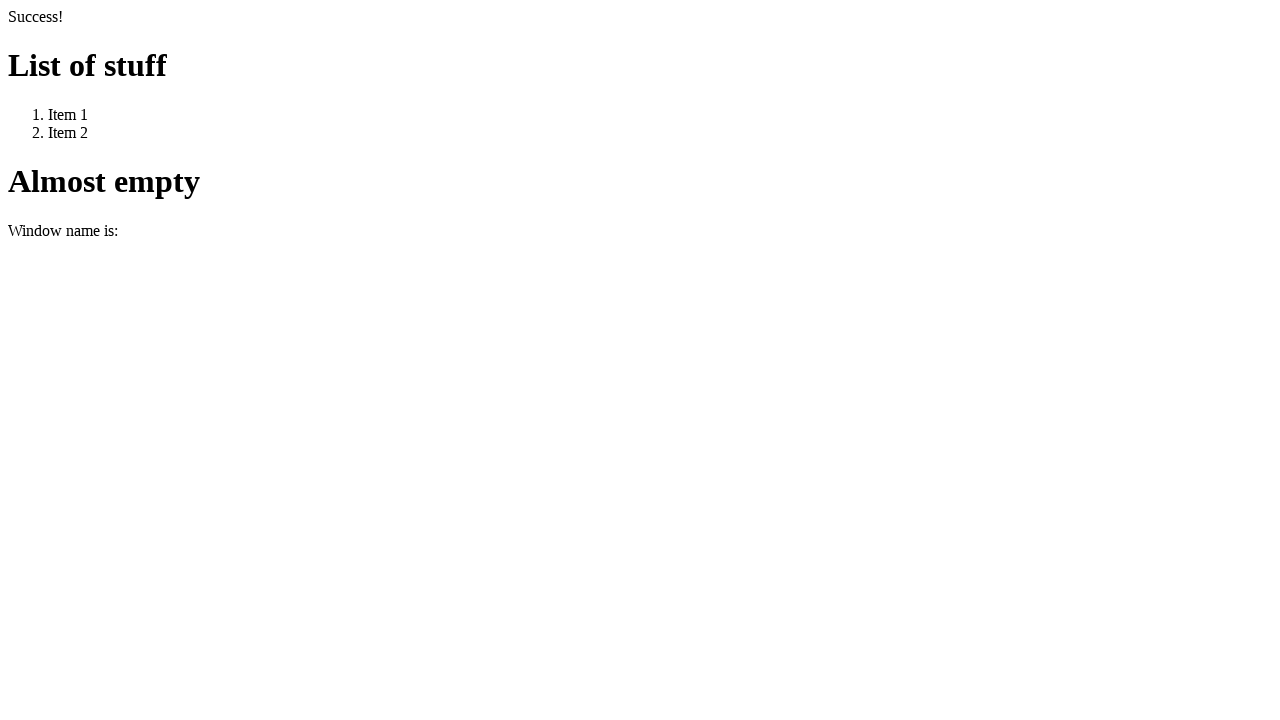

Navigated to result page after click interaction
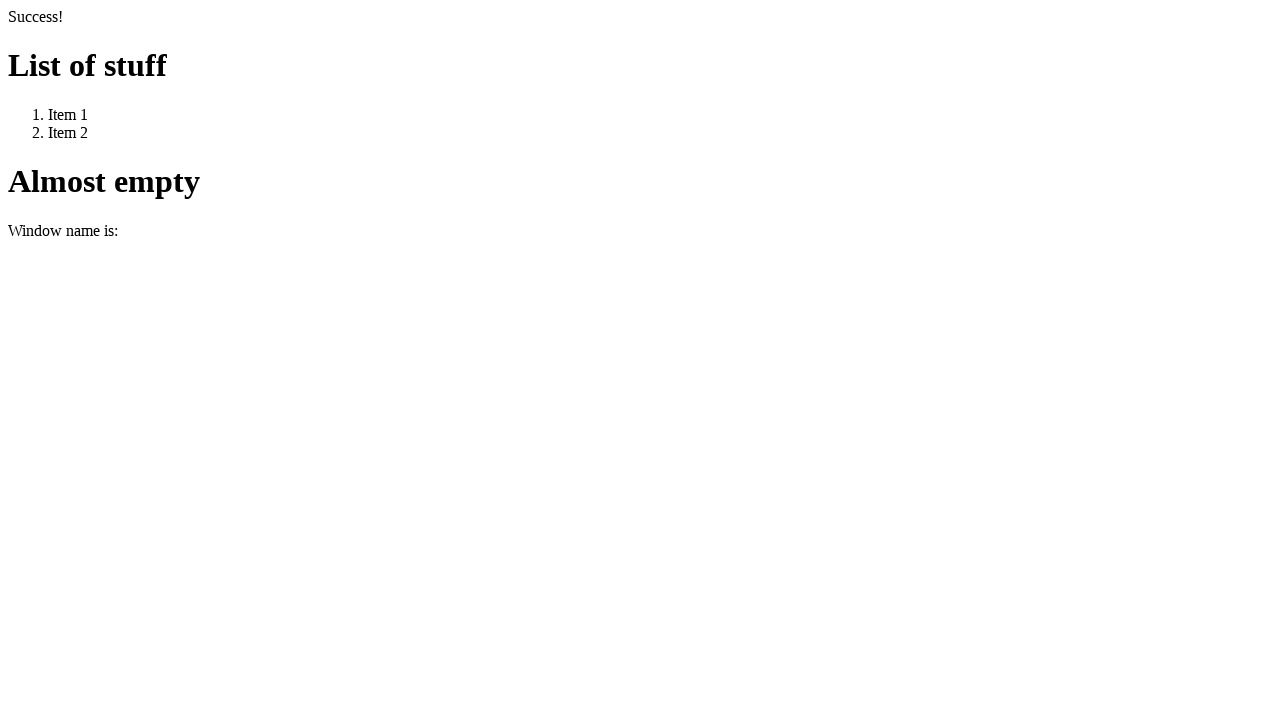

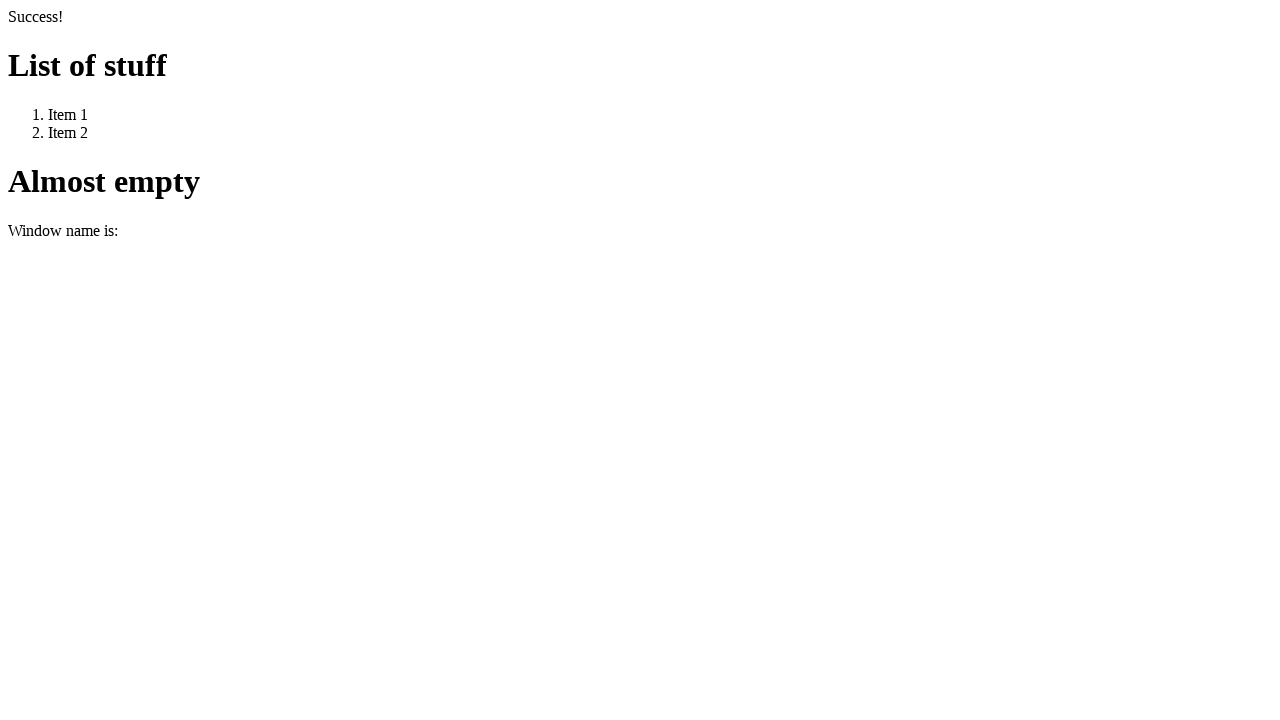